Navigates to the OrangeHRM login page and verifies the page title is correct

Starting URL: https://opensource-demo.orangehrmlive.com/web/index.php/auth/login

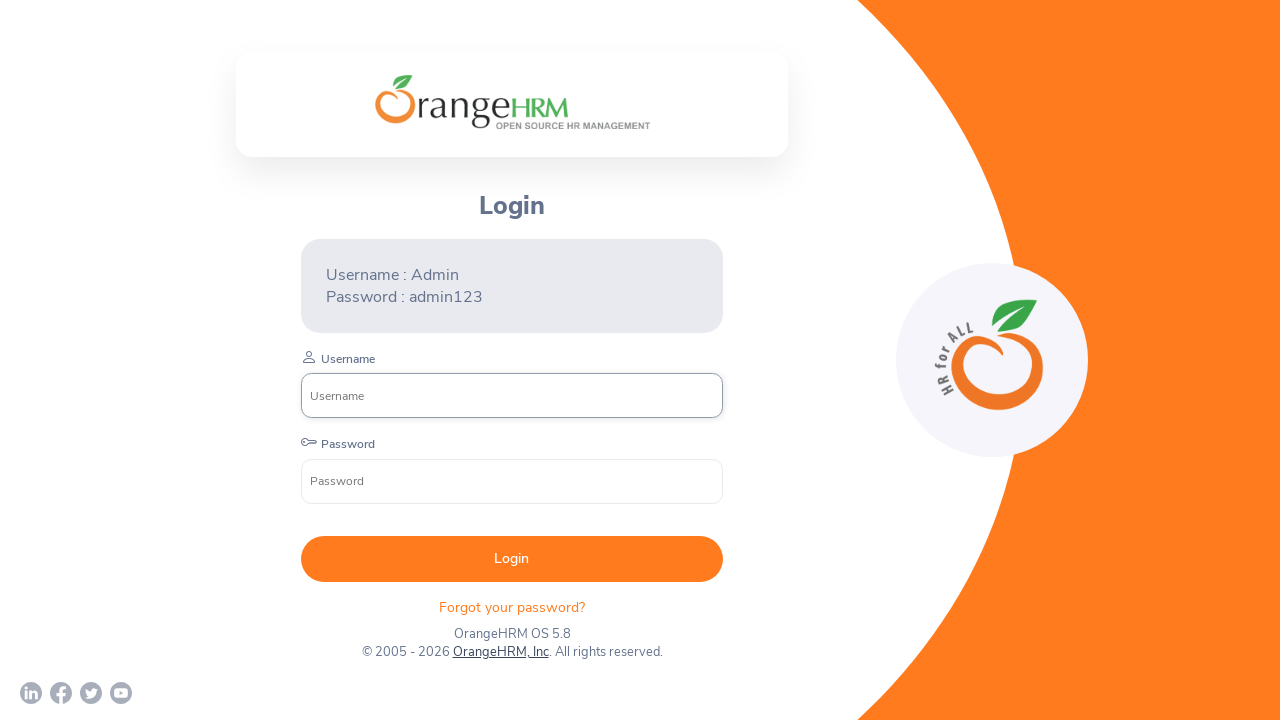

Navigated to OrangeHRM login page
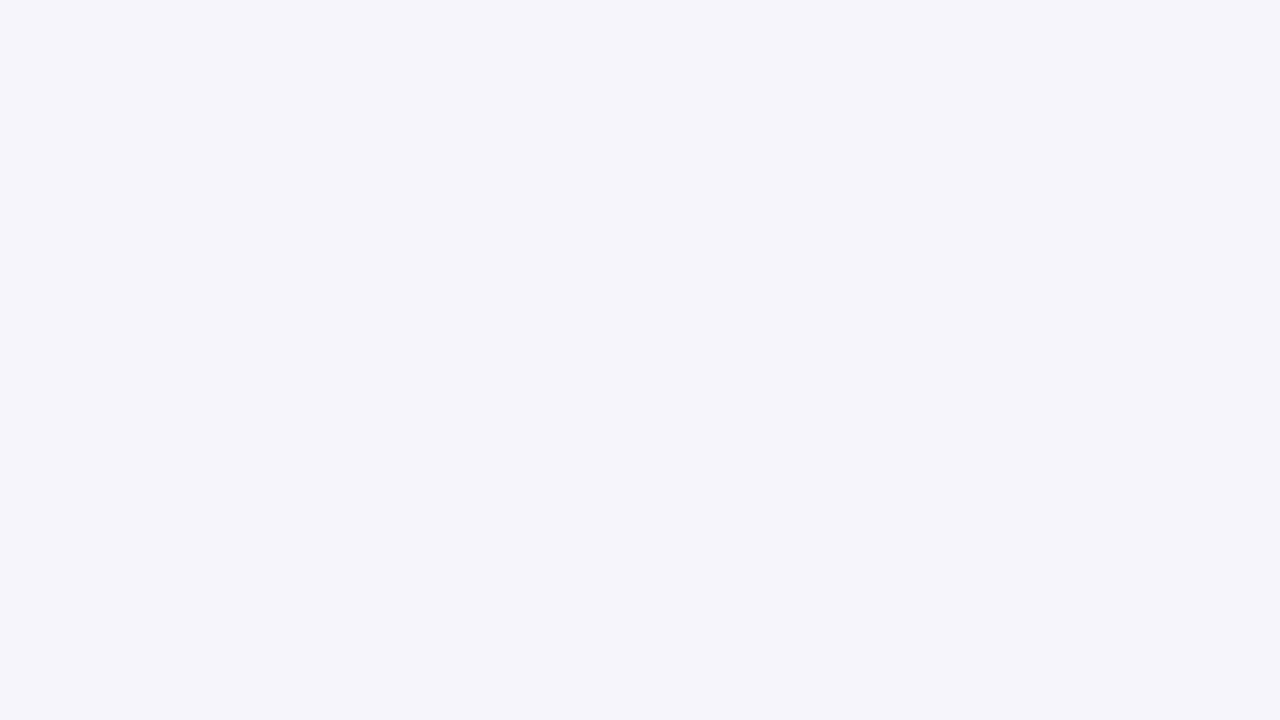

Verified page title is 'OrangeHRM'
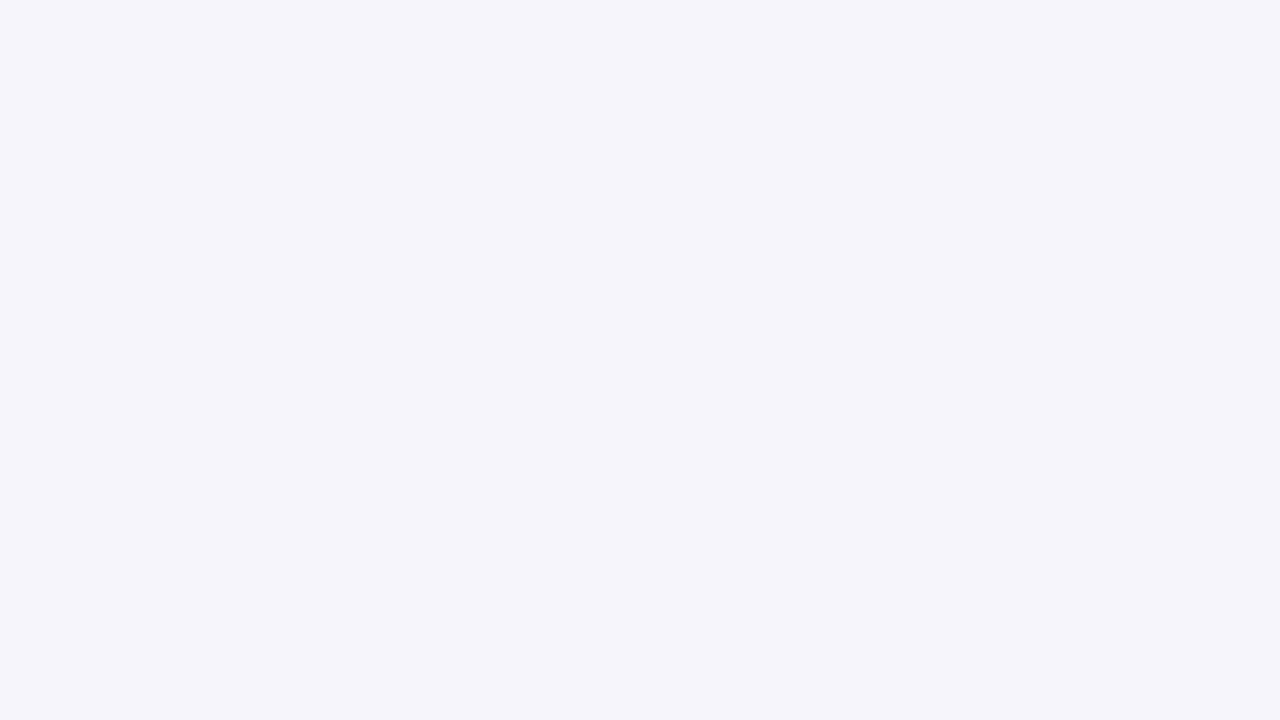

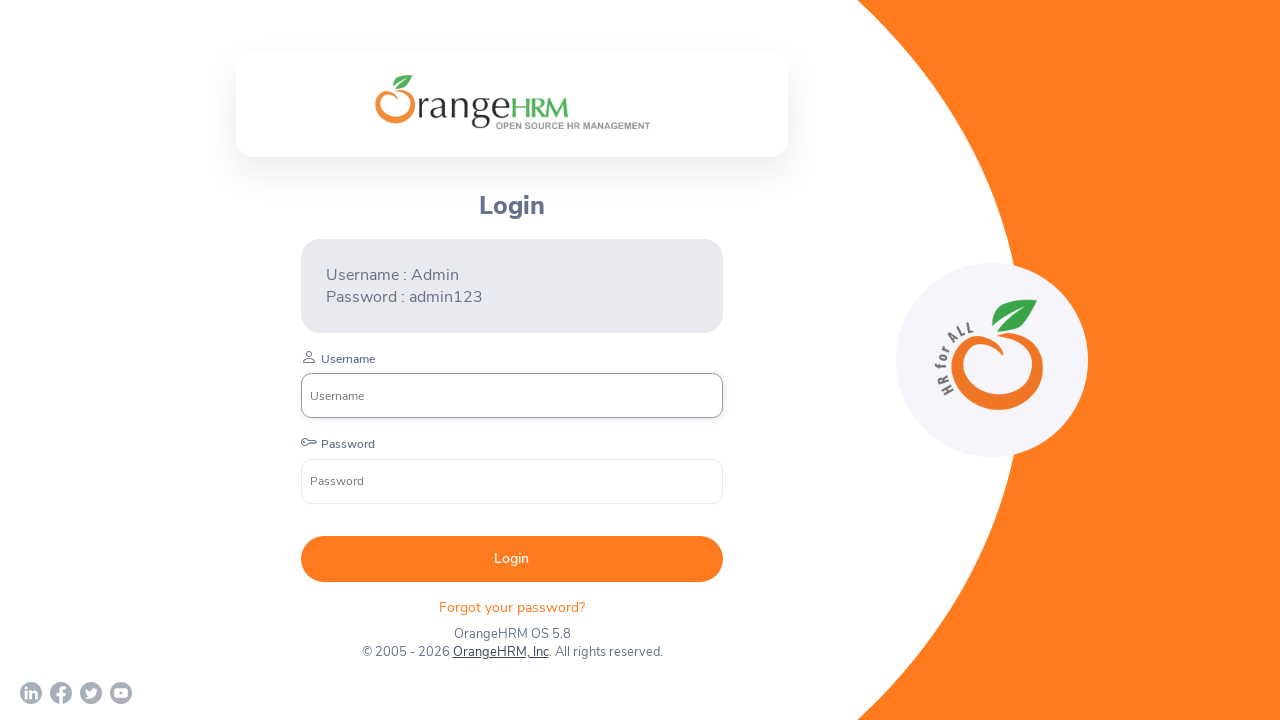